Tests AJAX button functionality by clicking a button that triggers an asynchronous request and waiting for the success message to appear

Starting URL: http://uitestingplayground.com/ajax

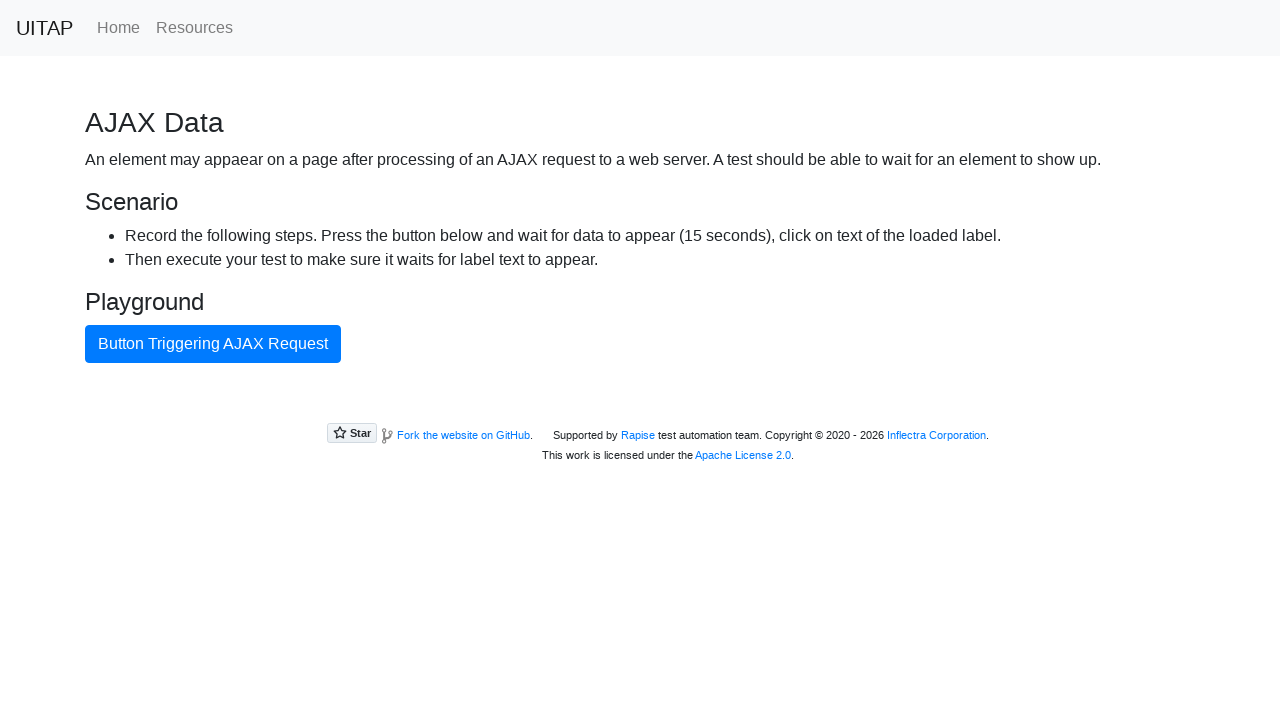

Clicked AJAX button to trigger asynchronous request at (213, 344) on #ajaxButton
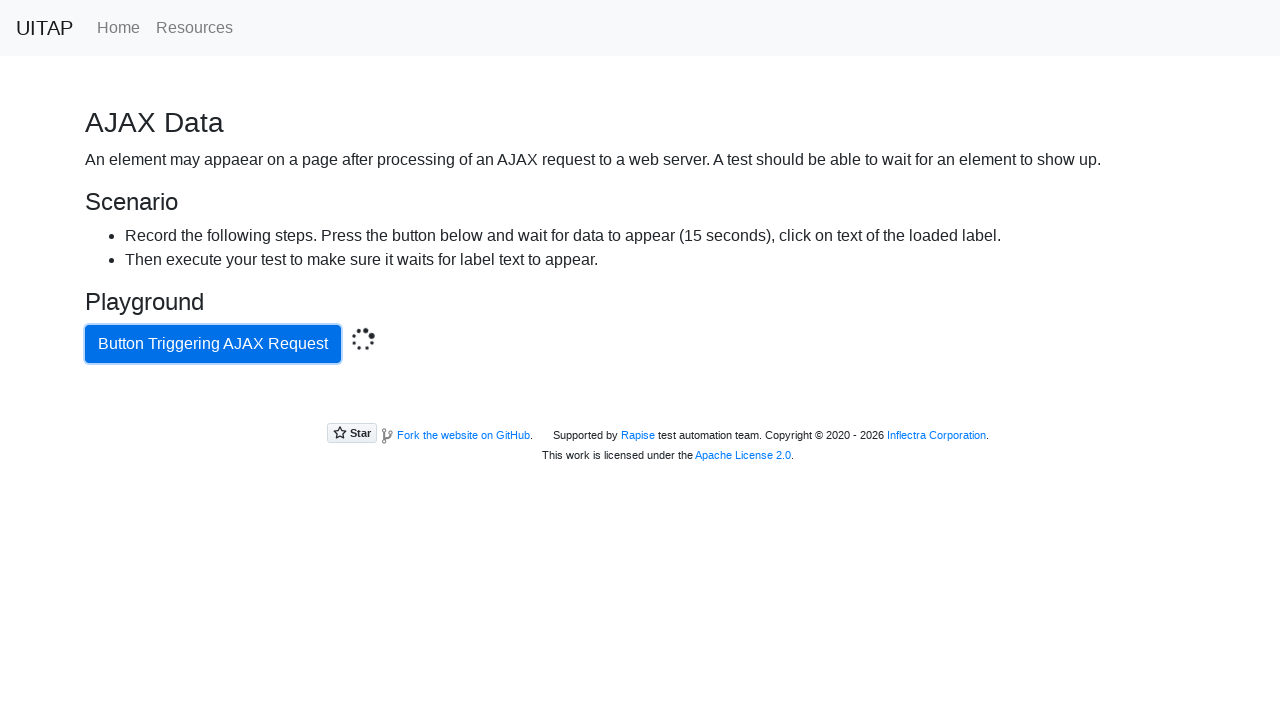

Success message appeared after AJAX request completed
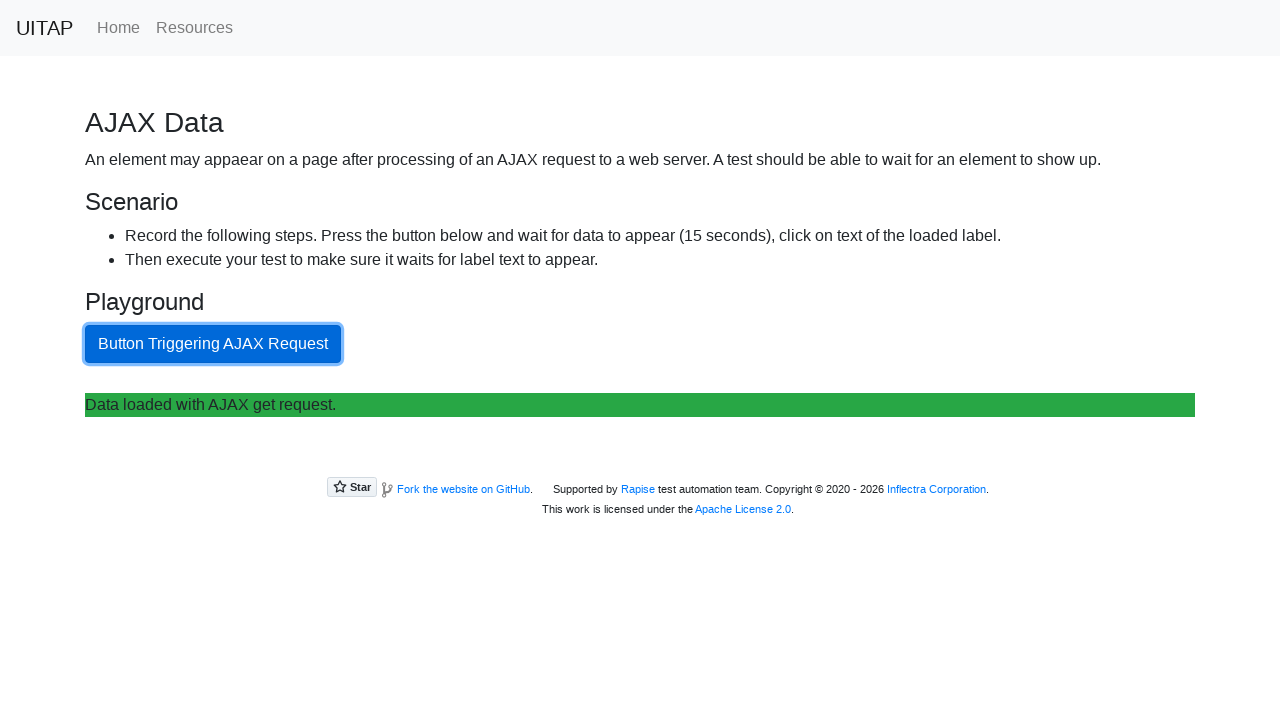

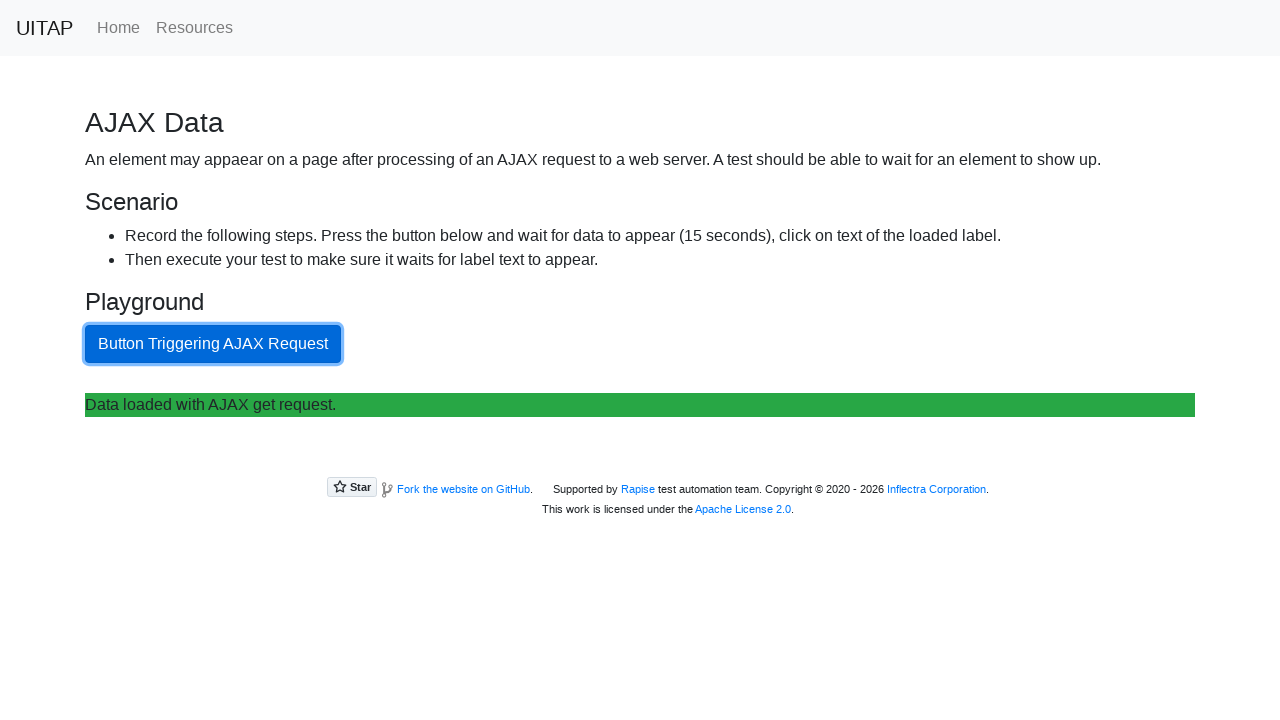